Tests JavaScript prompt alert functionality by clicking the prompt button, entering text, accepting the alert, and verifying the result text

Starting URL: https://practice.cydeo.com/javascript_alerts

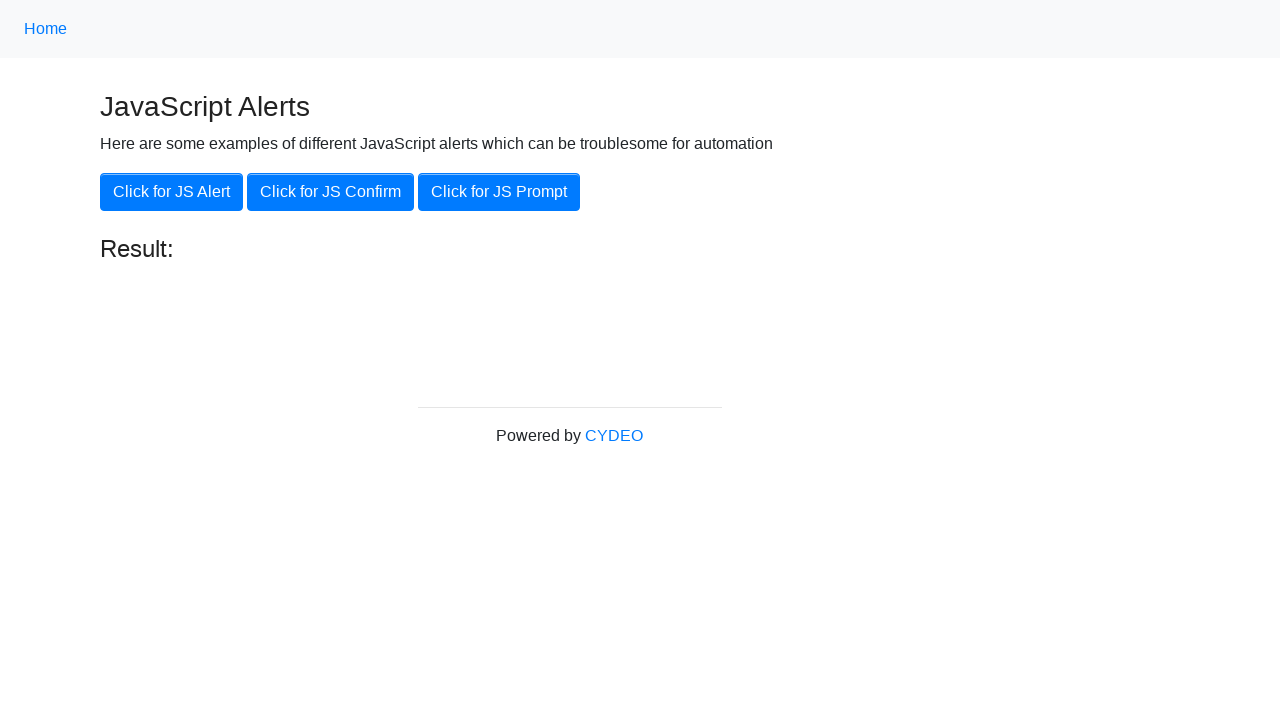

Clicked the JS Prompt button at (499, 192) on xpath=//button[.='Click for JS Prompt']
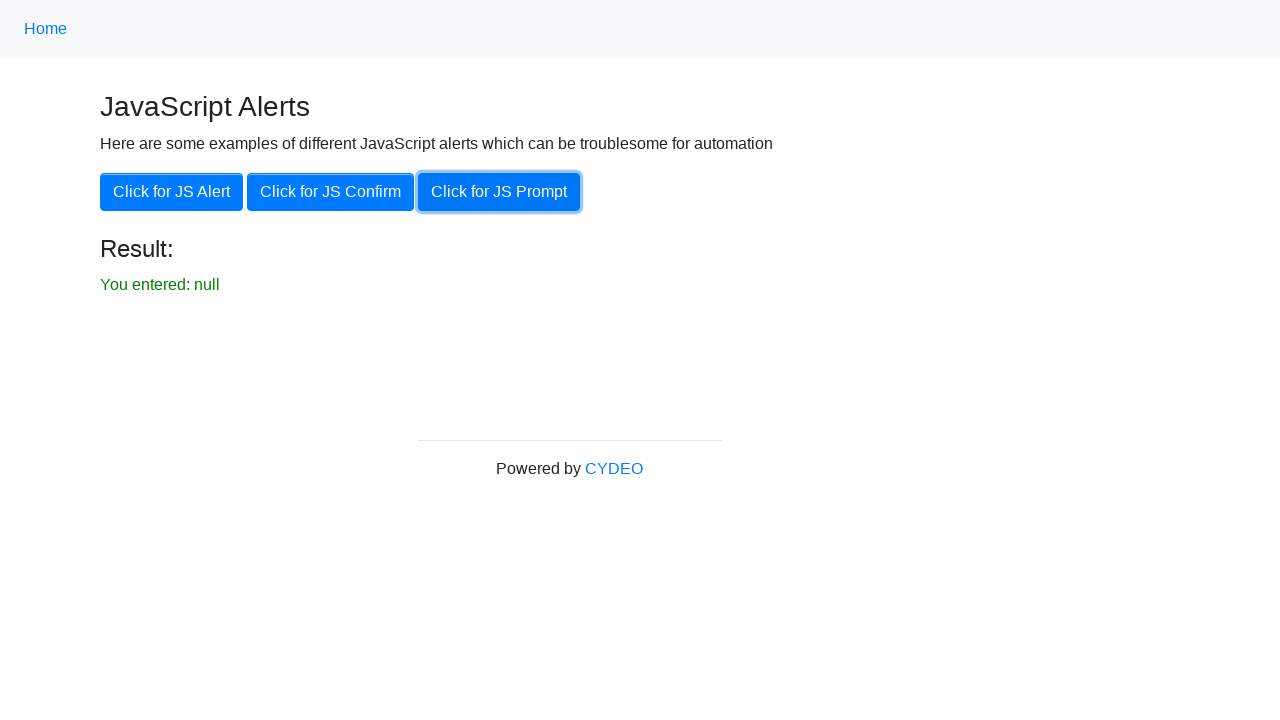

Set up dialog handler to accept prompt with 'hello'
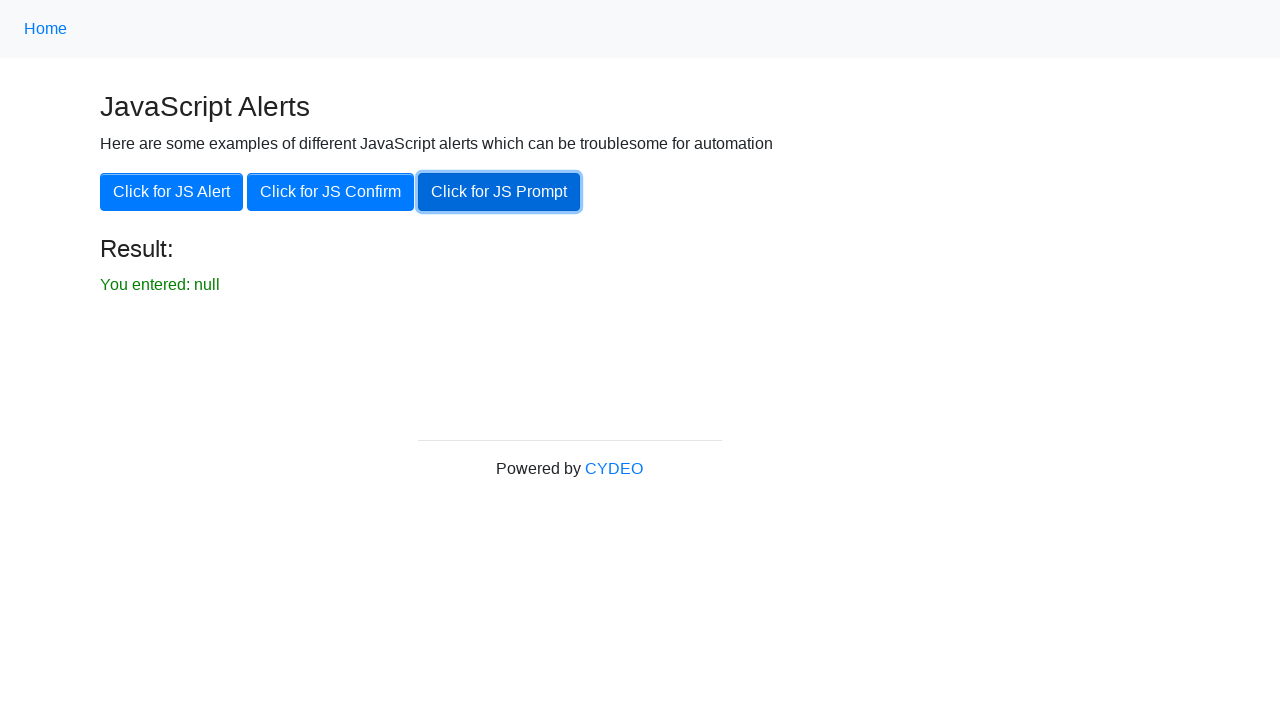

Clicked the JS Prompt button to trigger the alert at (499, 192) on xpath=//button[.='Click for JS Prompt']
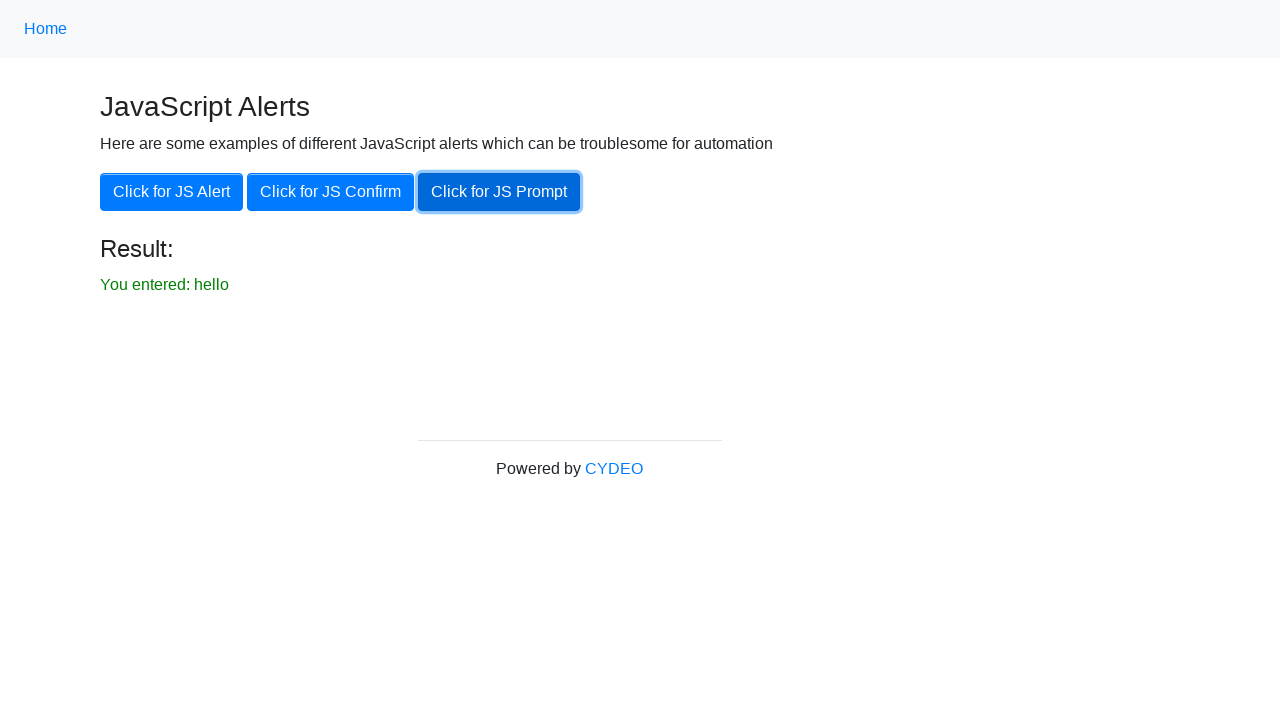

Result text element became visible
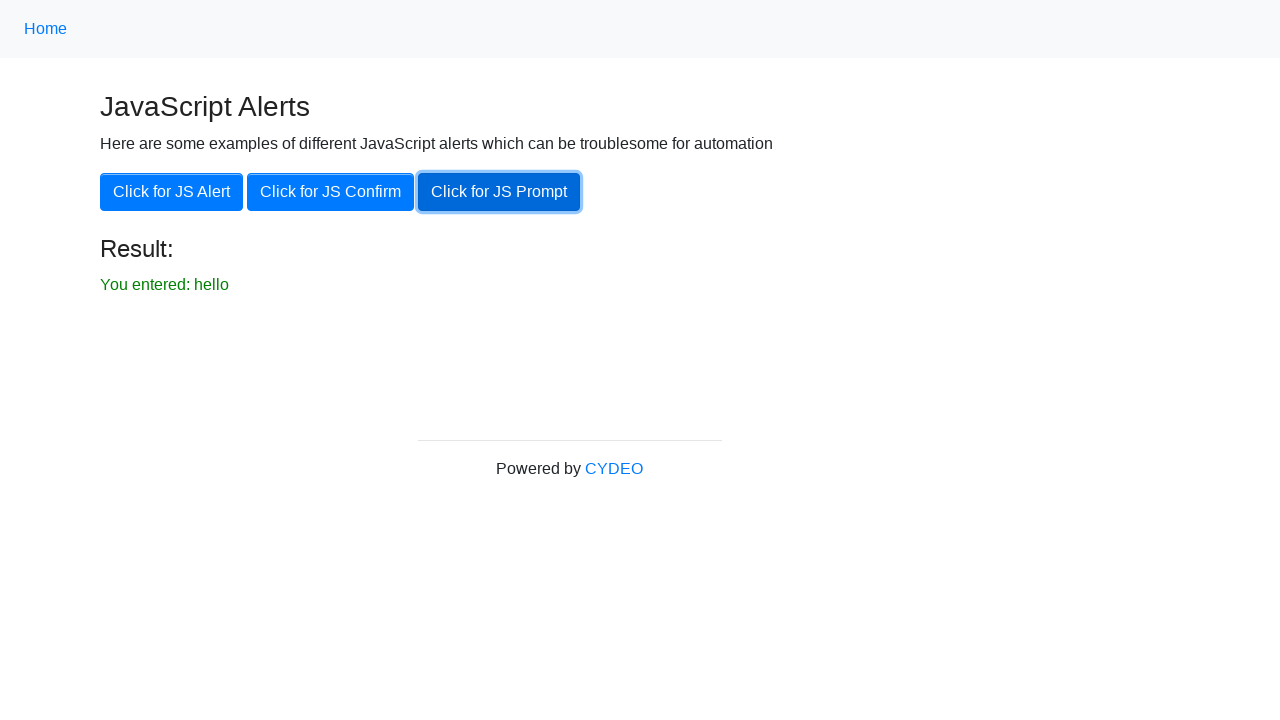

Verified result text matches 'You entered: hello'
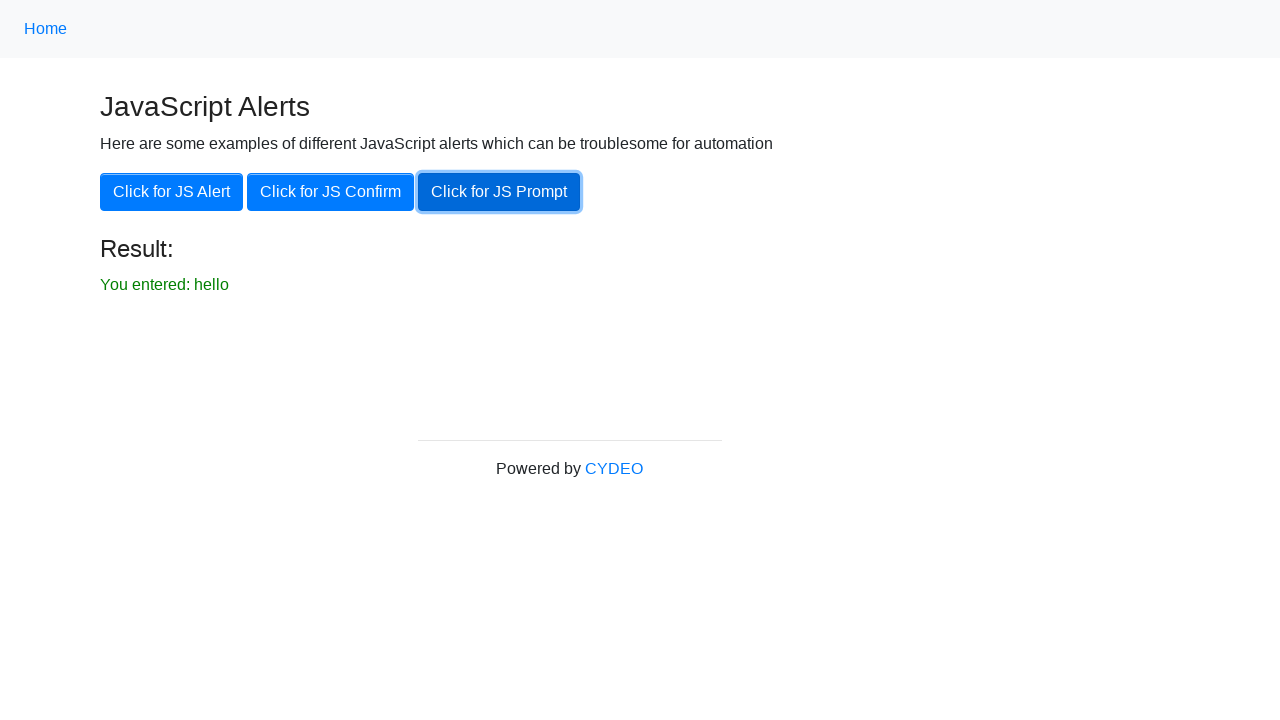

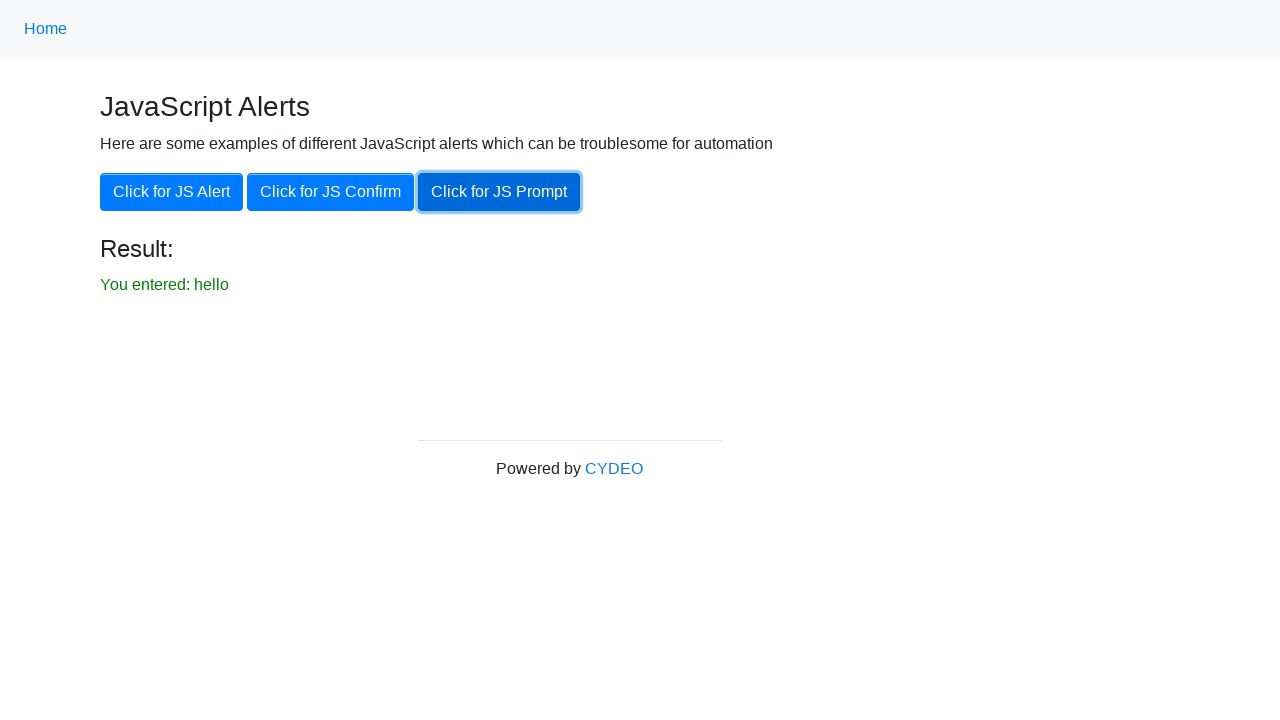